Tests browser window manipulation by maximizing the window and then repositioning it to specific coordinates (100, 70).

Starting URL: https://kite.zerodha.com/

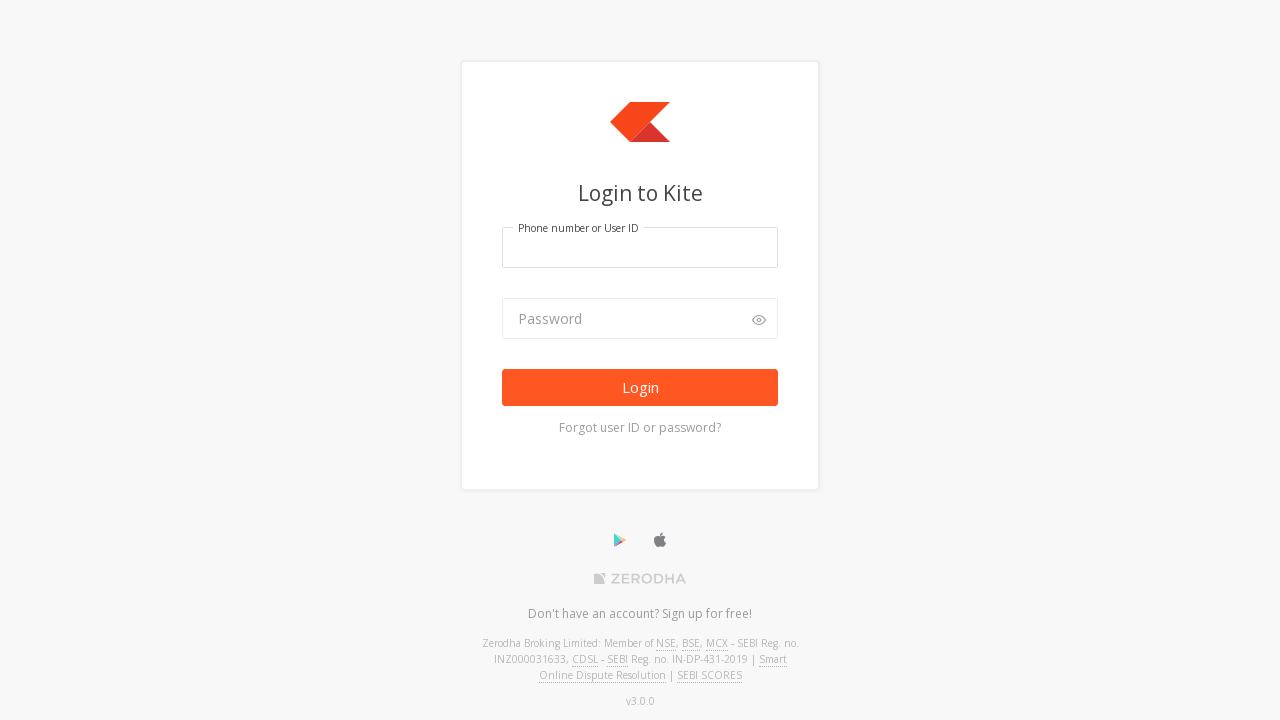

Set viewport size to 1920x1080 to maximize browser window
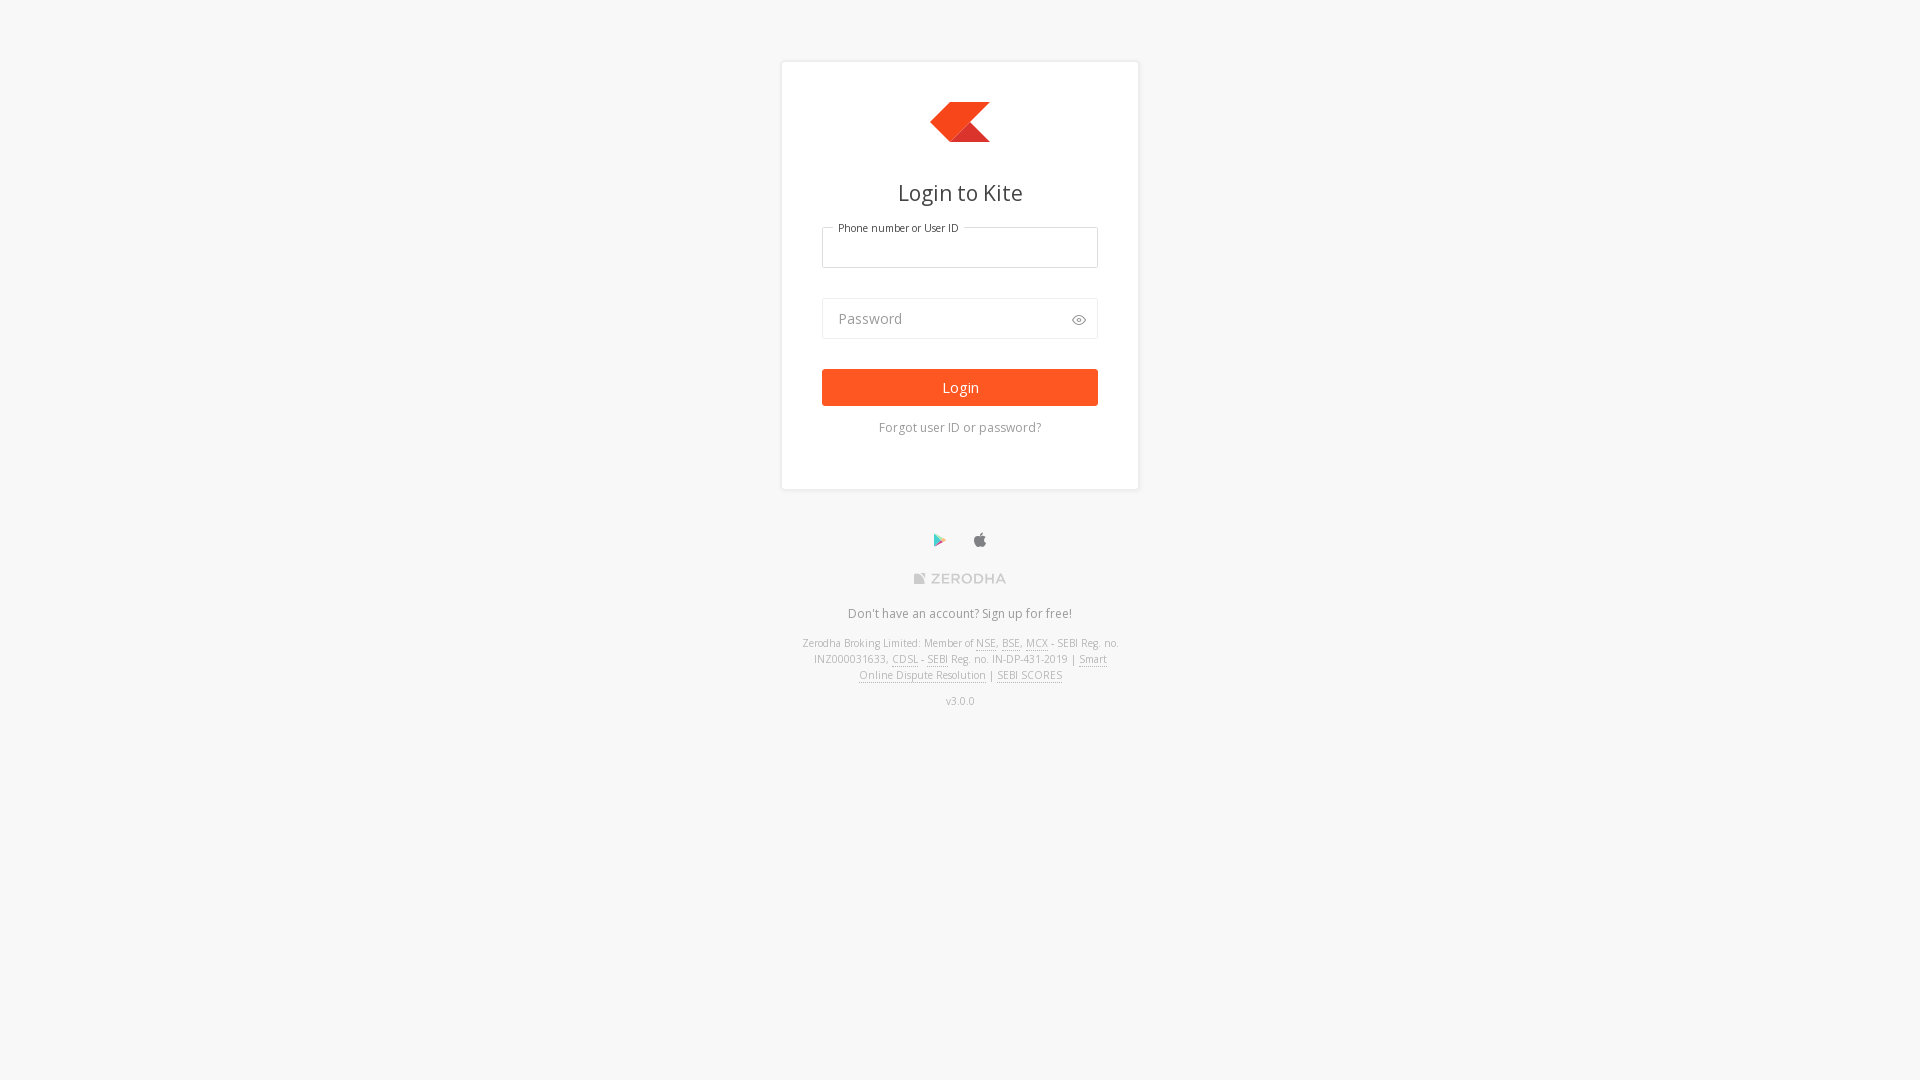

Waited for page to load with domcontentloaded state
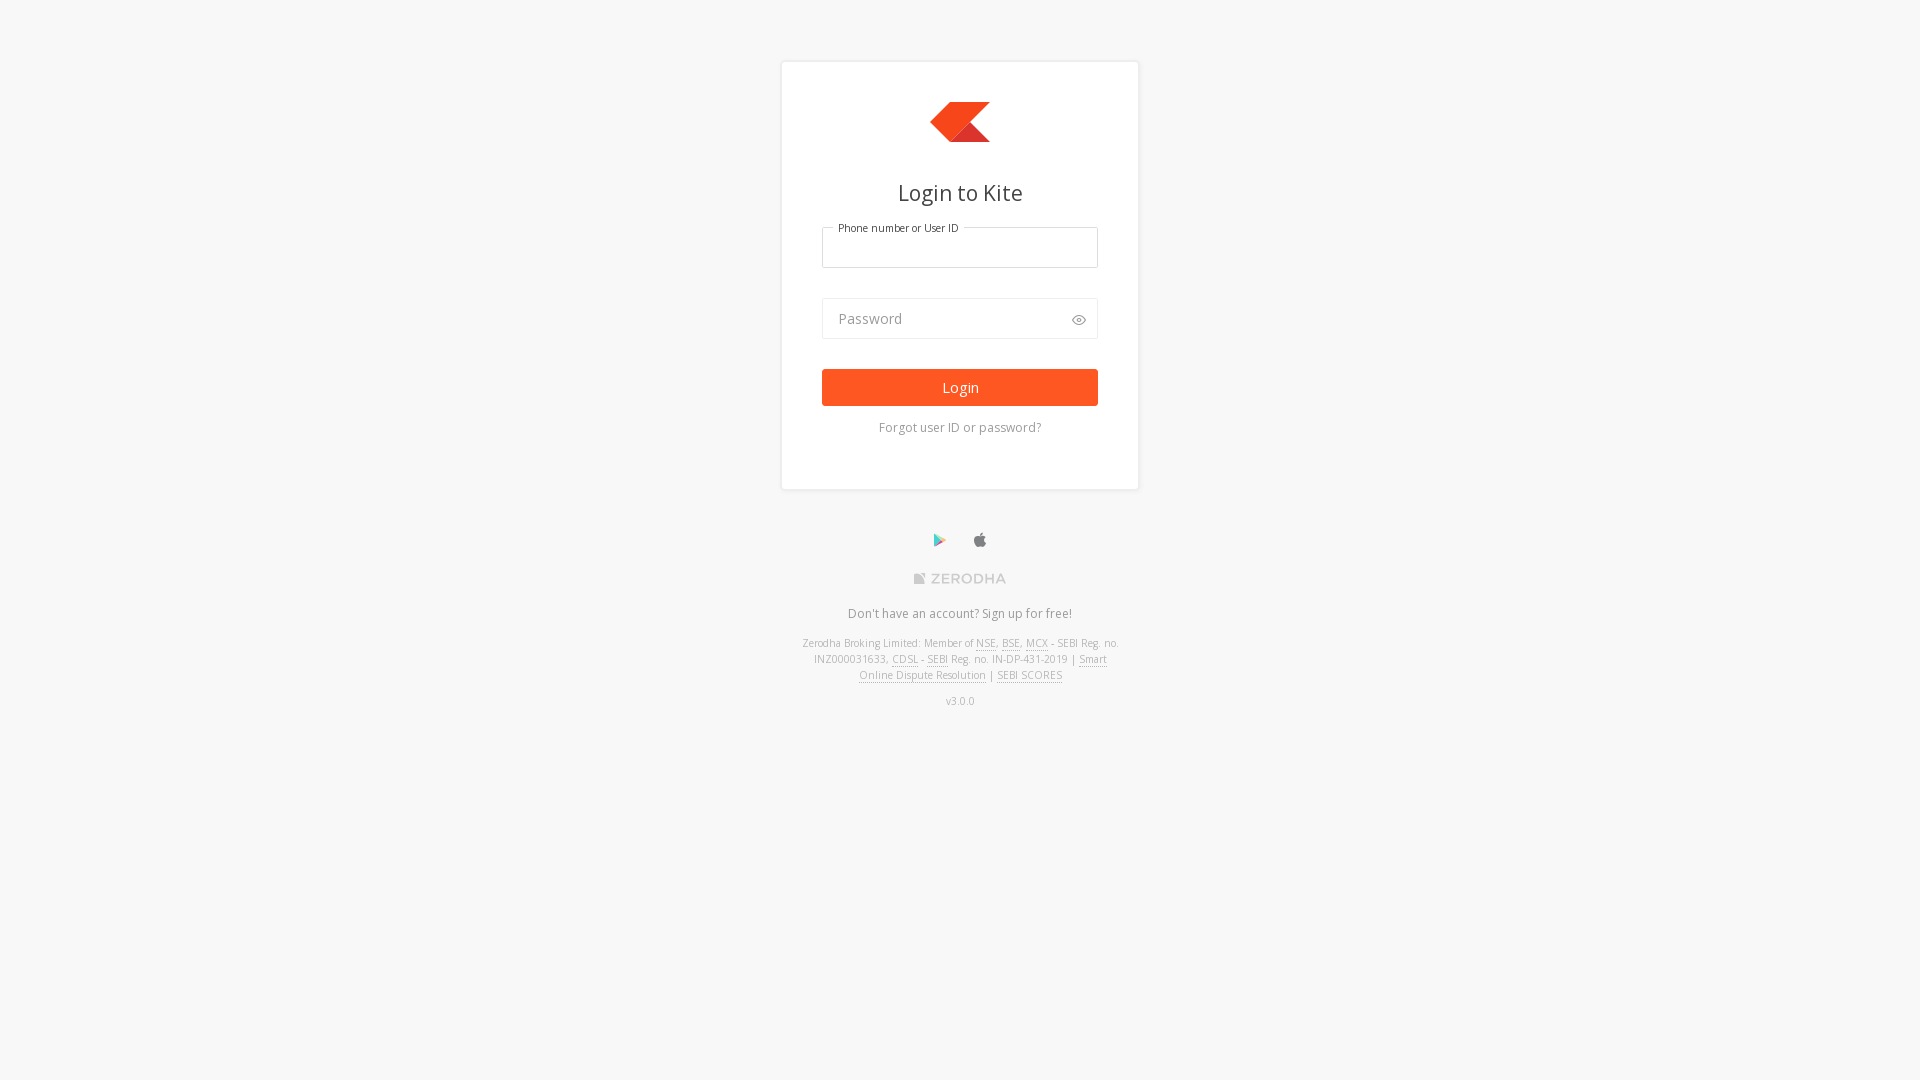

Waited 2 seconds for page stabilization before repositioning to coordinates (100, 70)
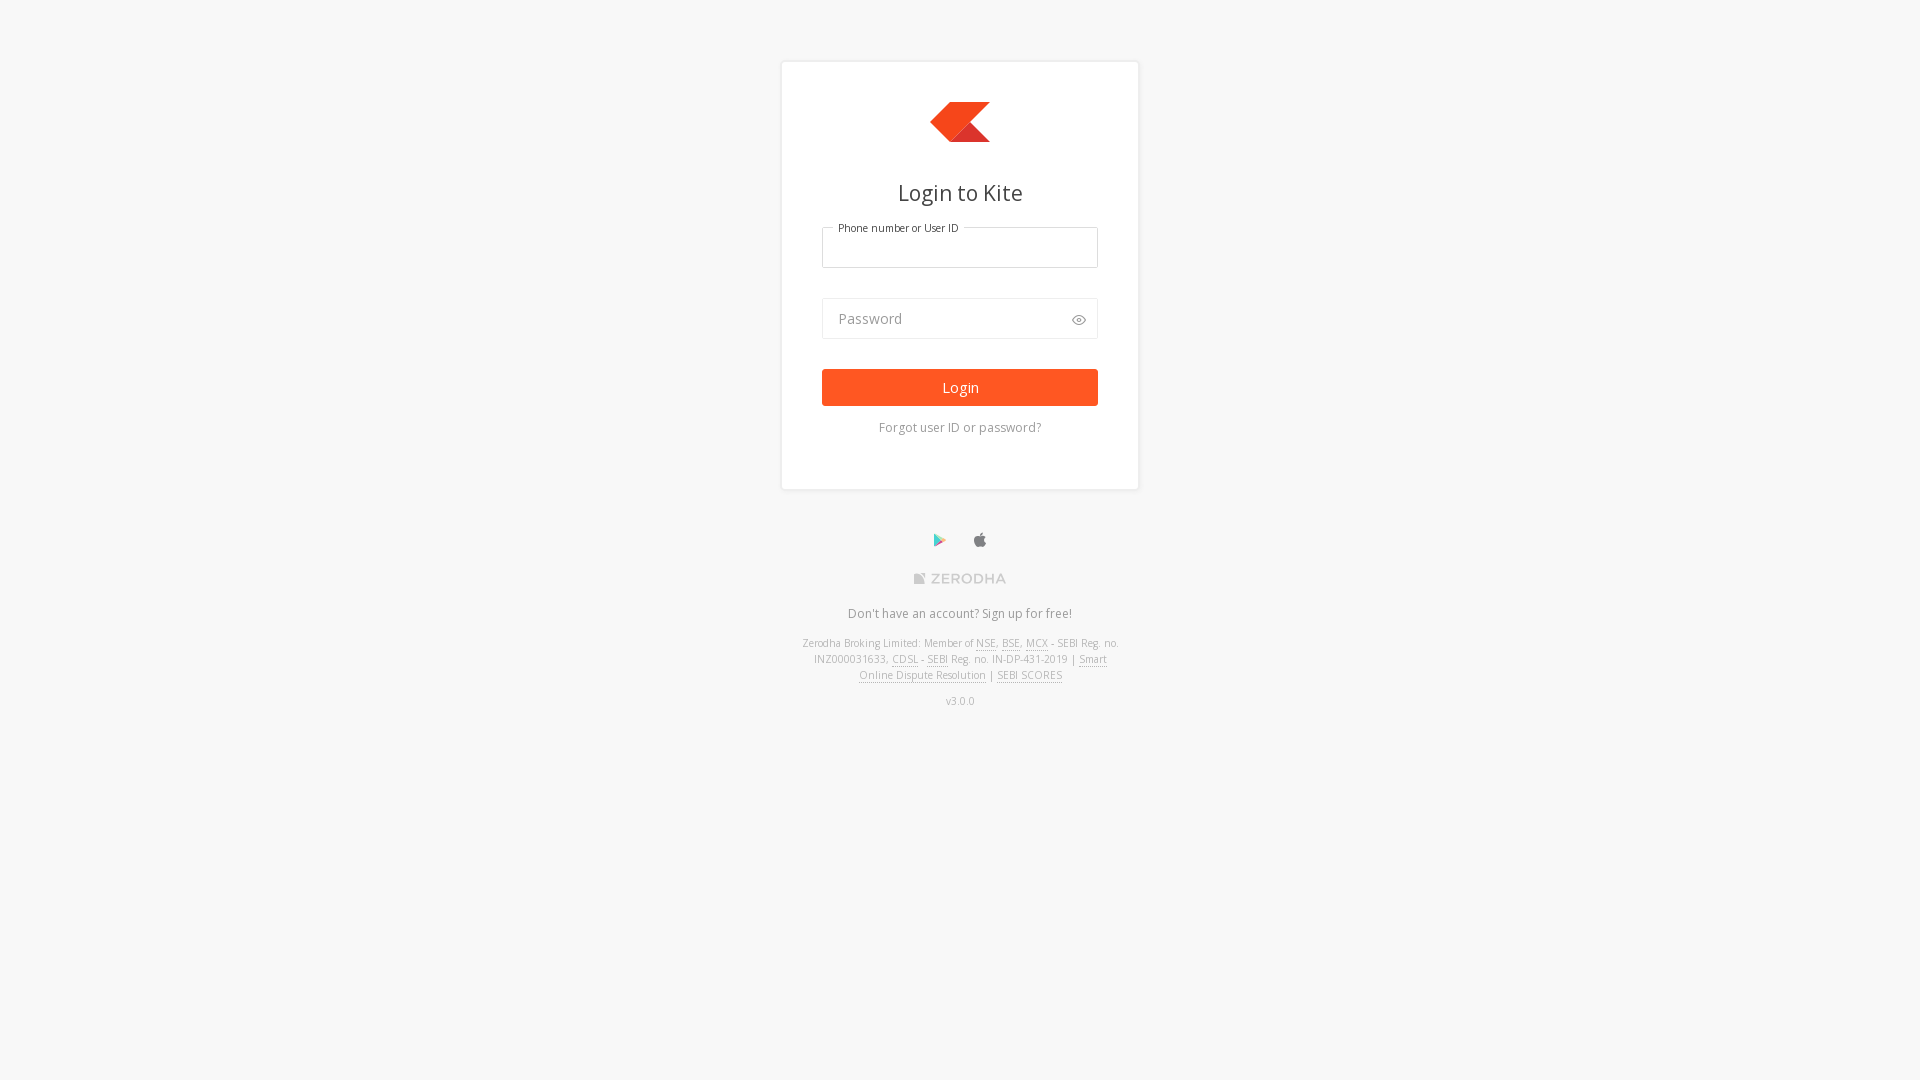

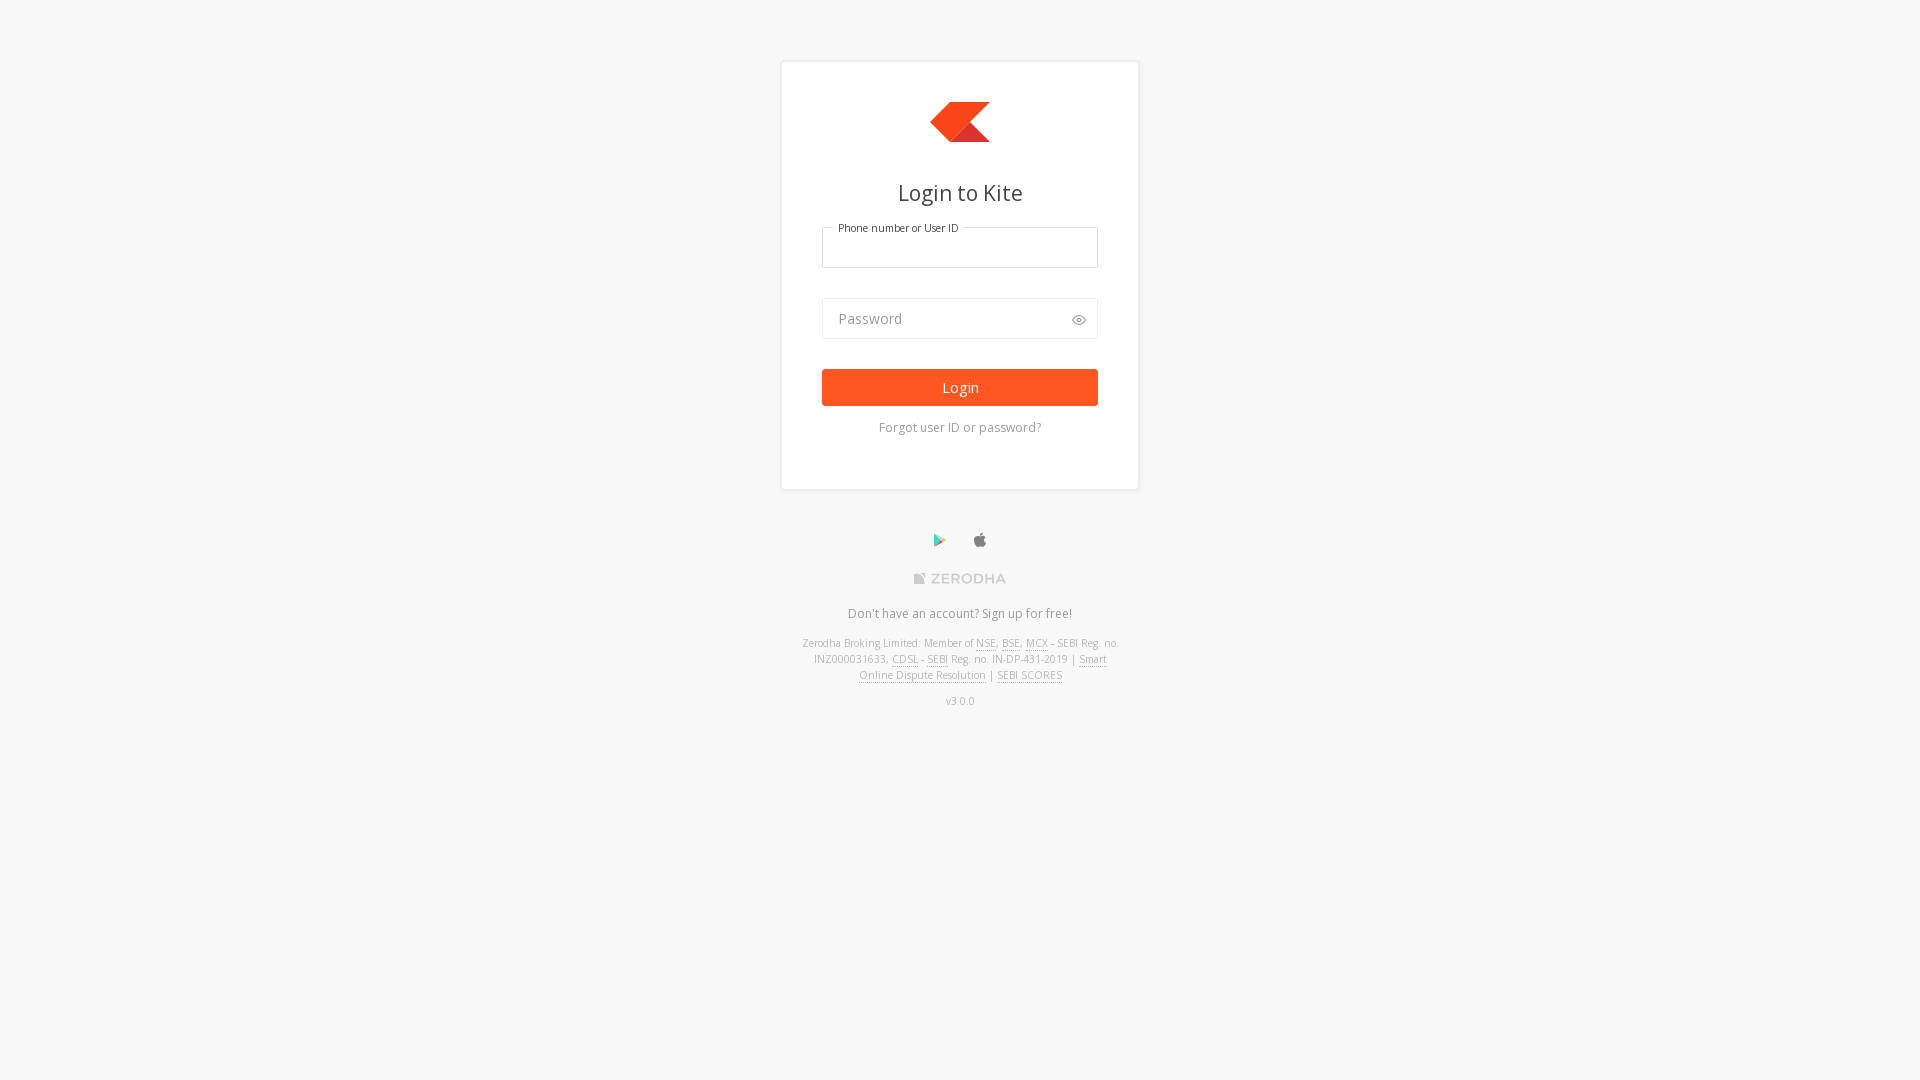